Tests a quote request form submission by filling out contact information and comments, then verifying successful submission

Starting URL: https://homepro.herokuapp.com/quote.php

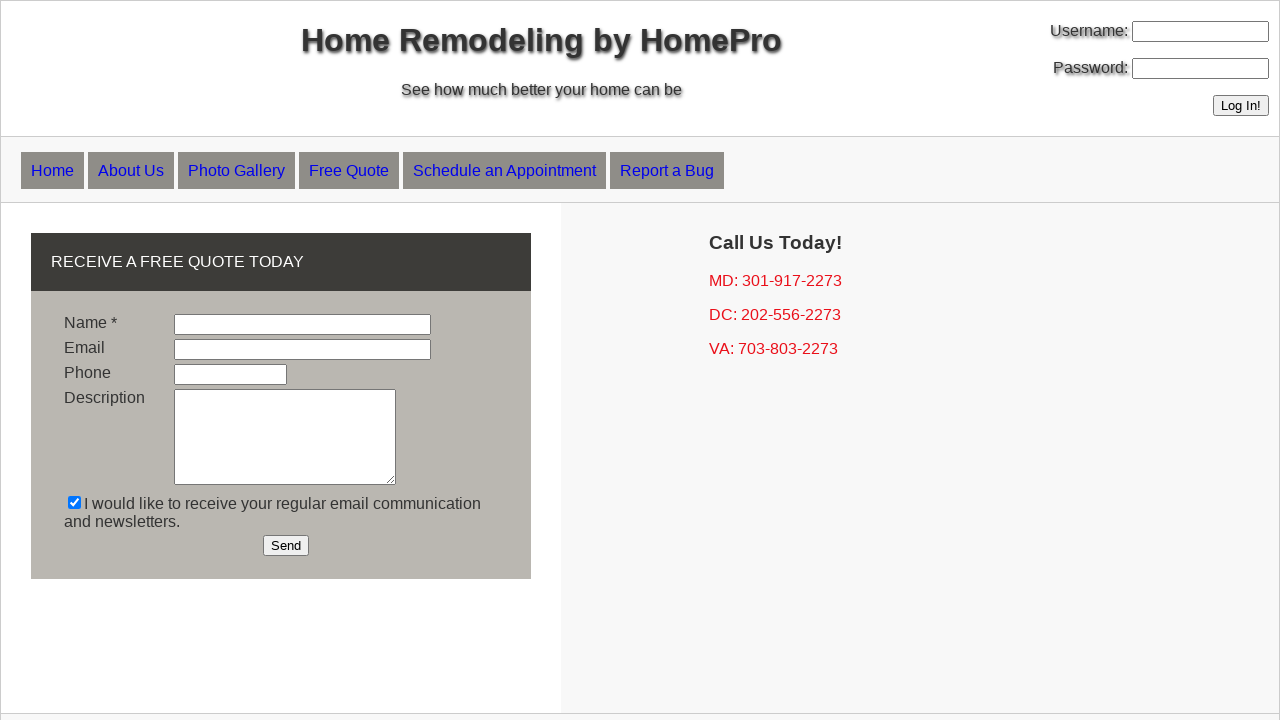

Filled first name field with 'Victoria' on input[name='first_name']
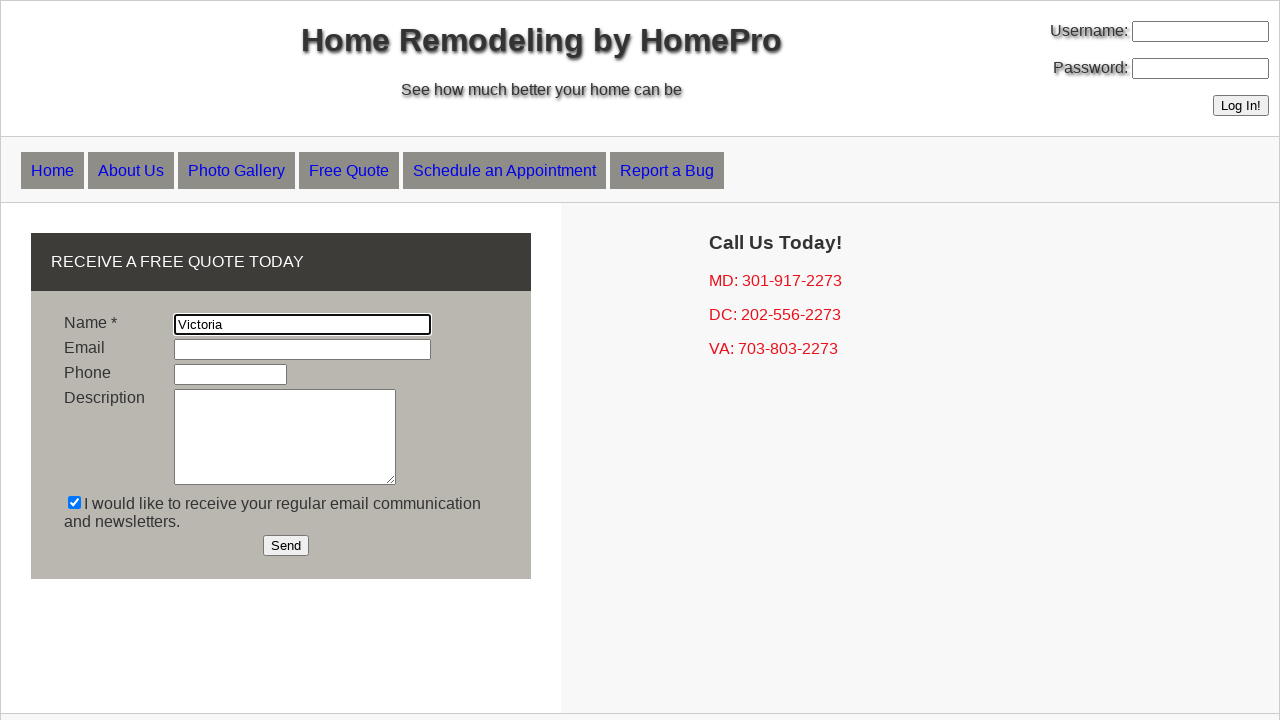

Filled email field with 'victoria.qa2021@gmail.com' on input[name='email']
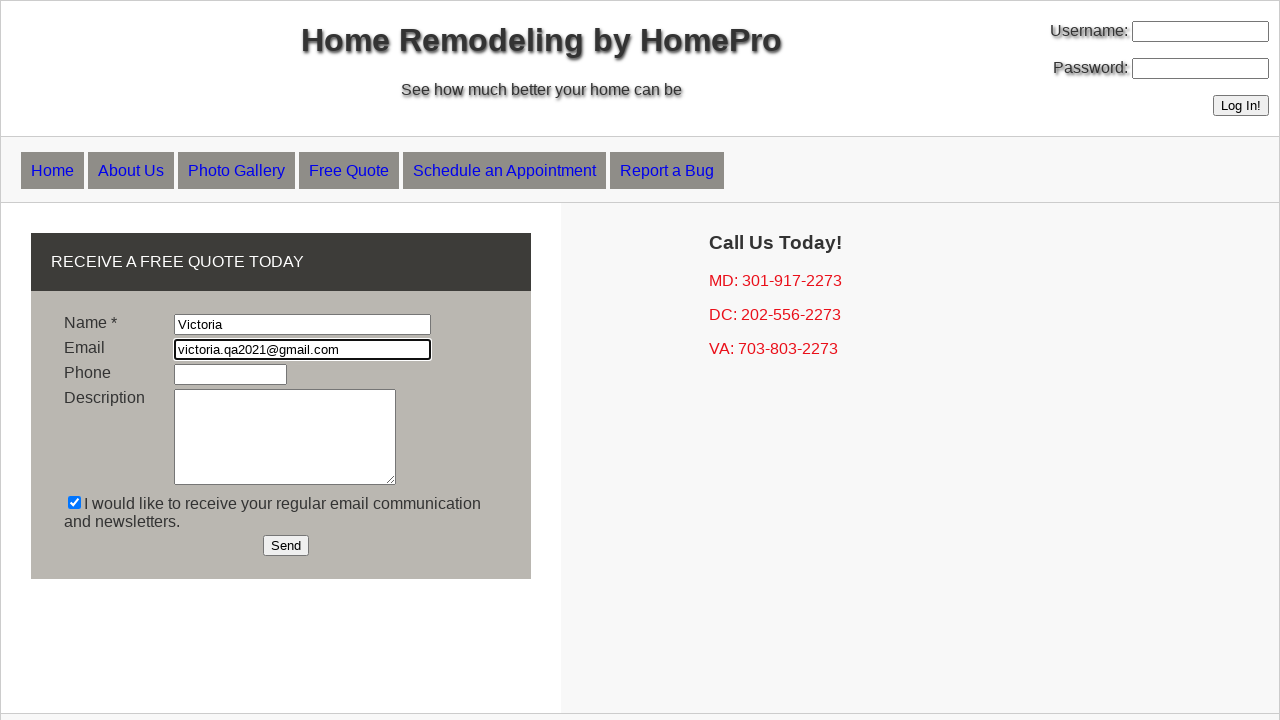

Filled phone field with '202-222-2222' on input[name='phone']
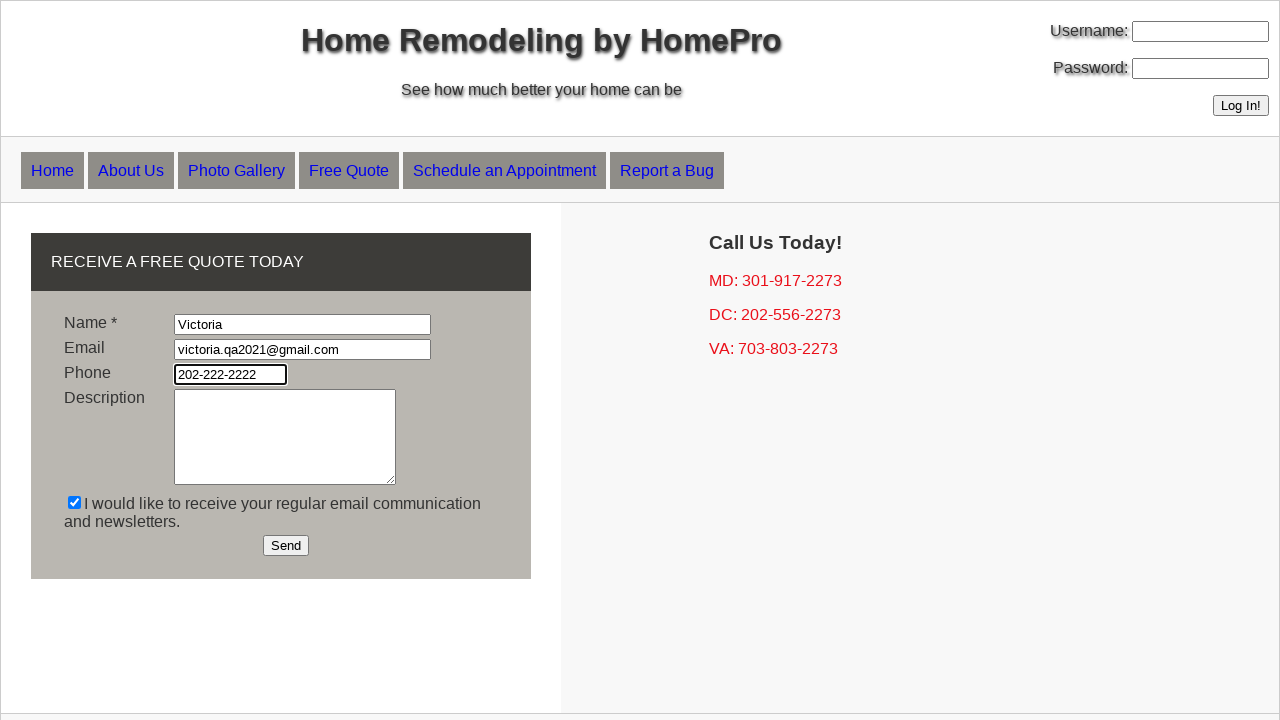

Filled comments field with 'I need a quote today!' on textarea[name='comments']
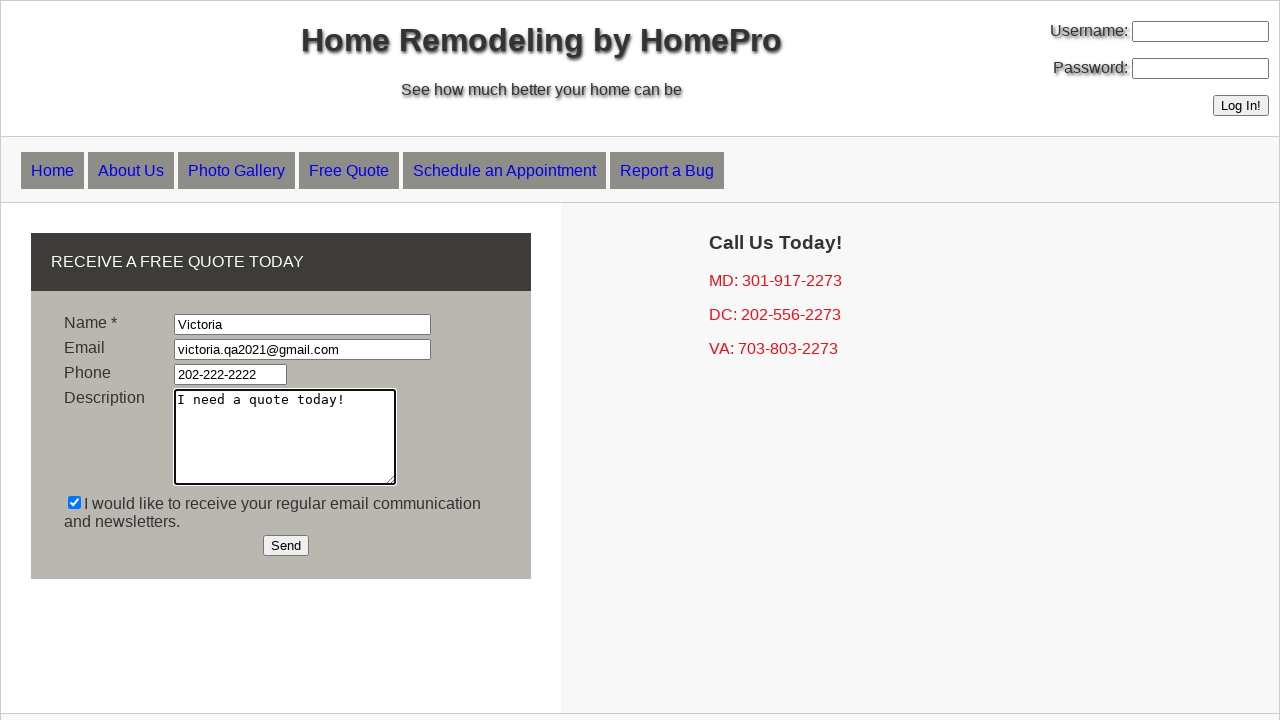

Clicked subscription checkbox at (74, 502) on input[name='subscription']
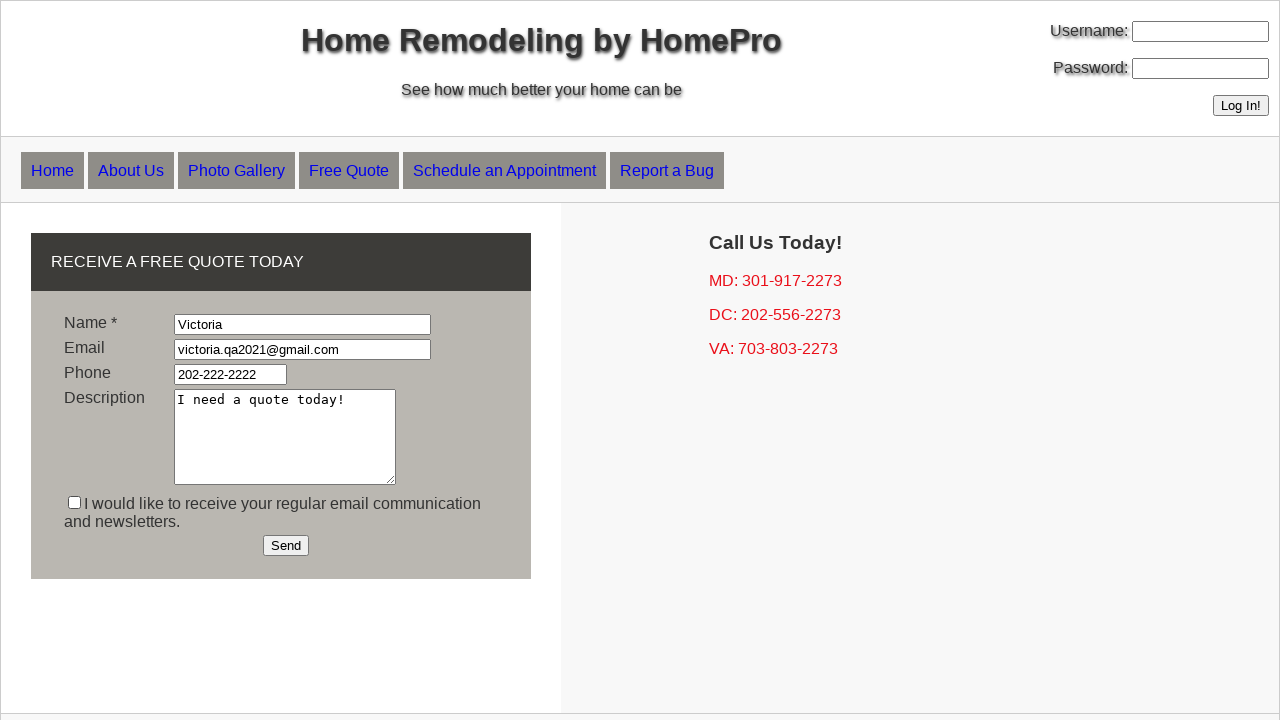

Clicked Send button to submit quote form at (286, 546) on xpath=//input[@value='Send']
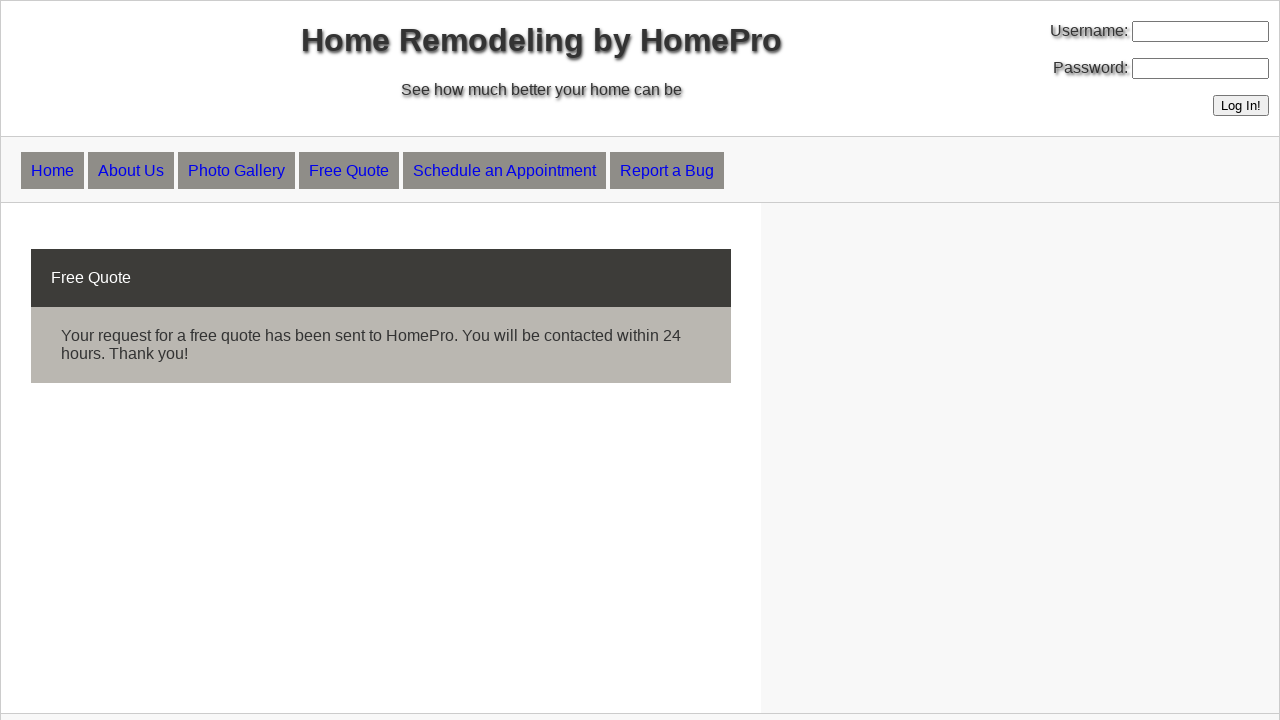

Navigated to confirmation page at https://homepro.herokuapp.com/quoteconfirm.php
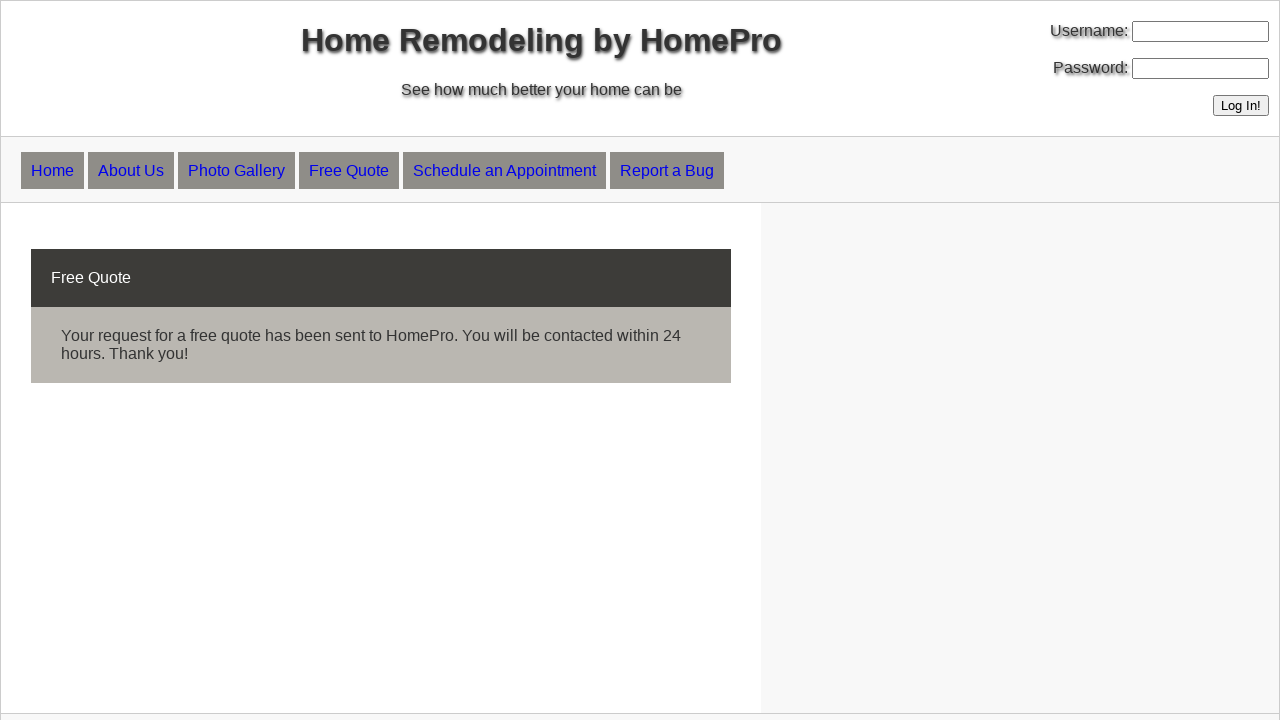

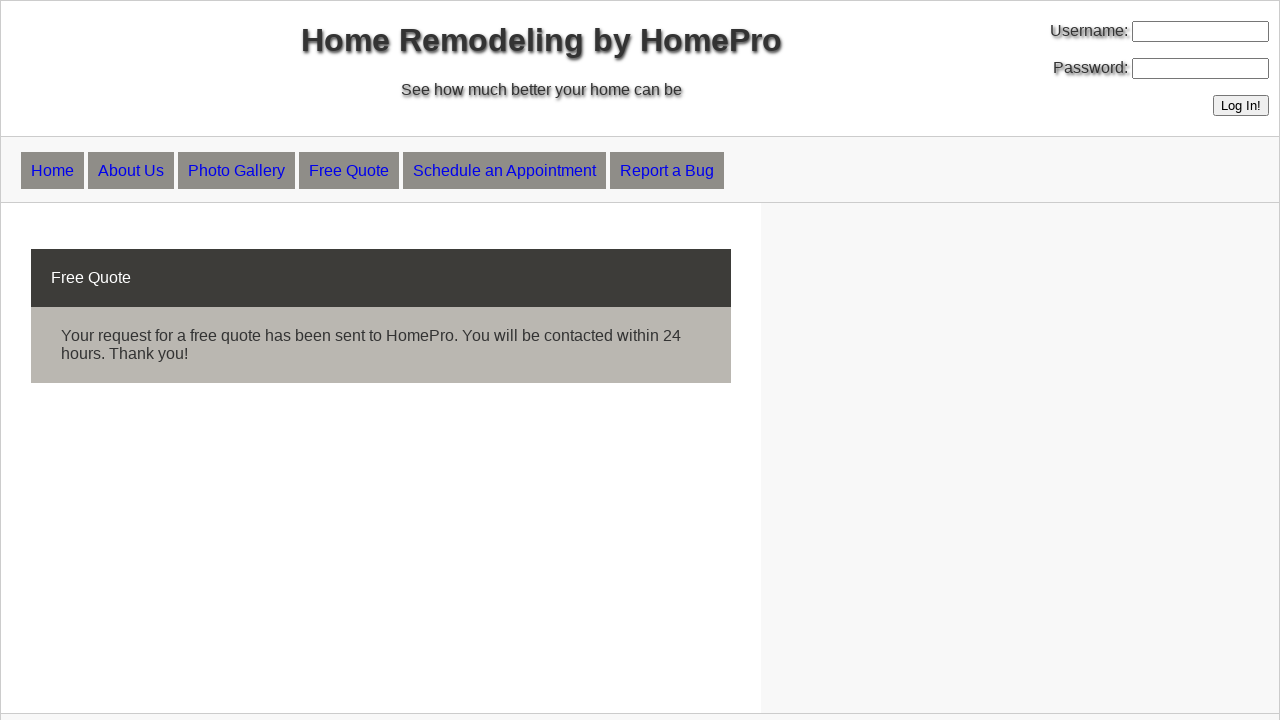